Tests W3Schools search functionality by searching for HTML Tutorial

Starting URL: https://www.w3schools.com/

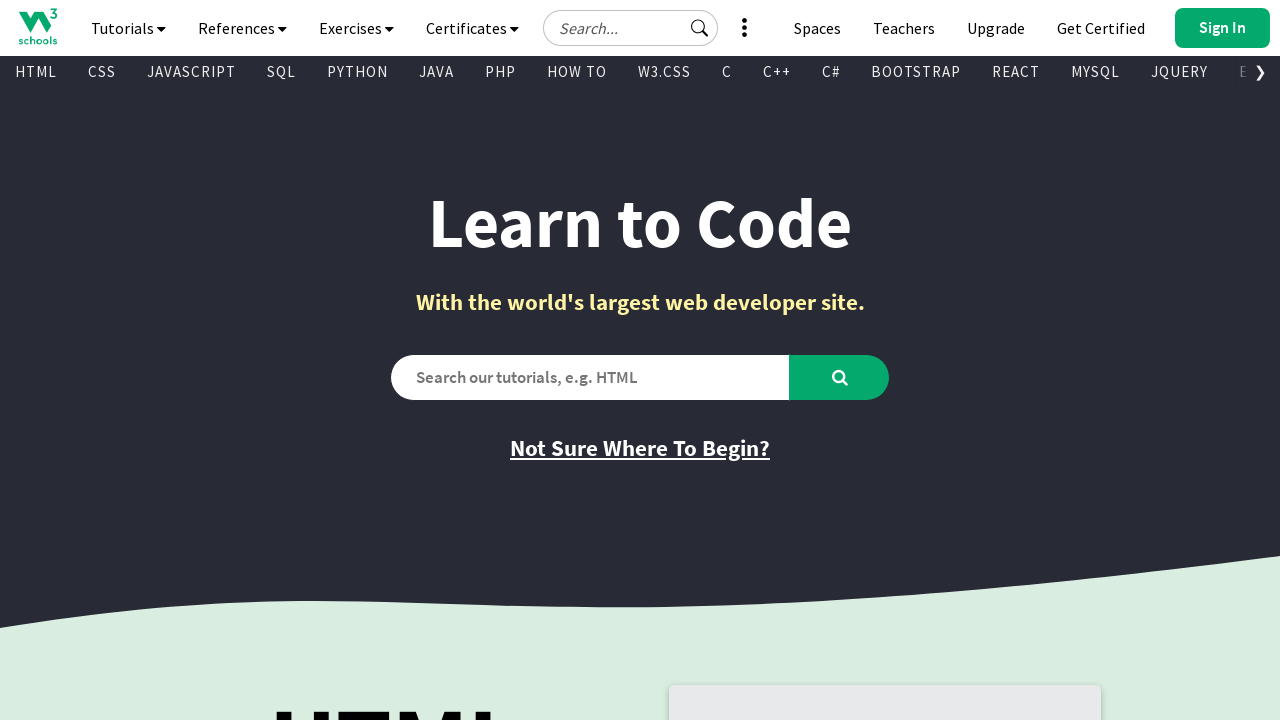

Verified initial page title is 'W3Schools Online Web Tutorials'
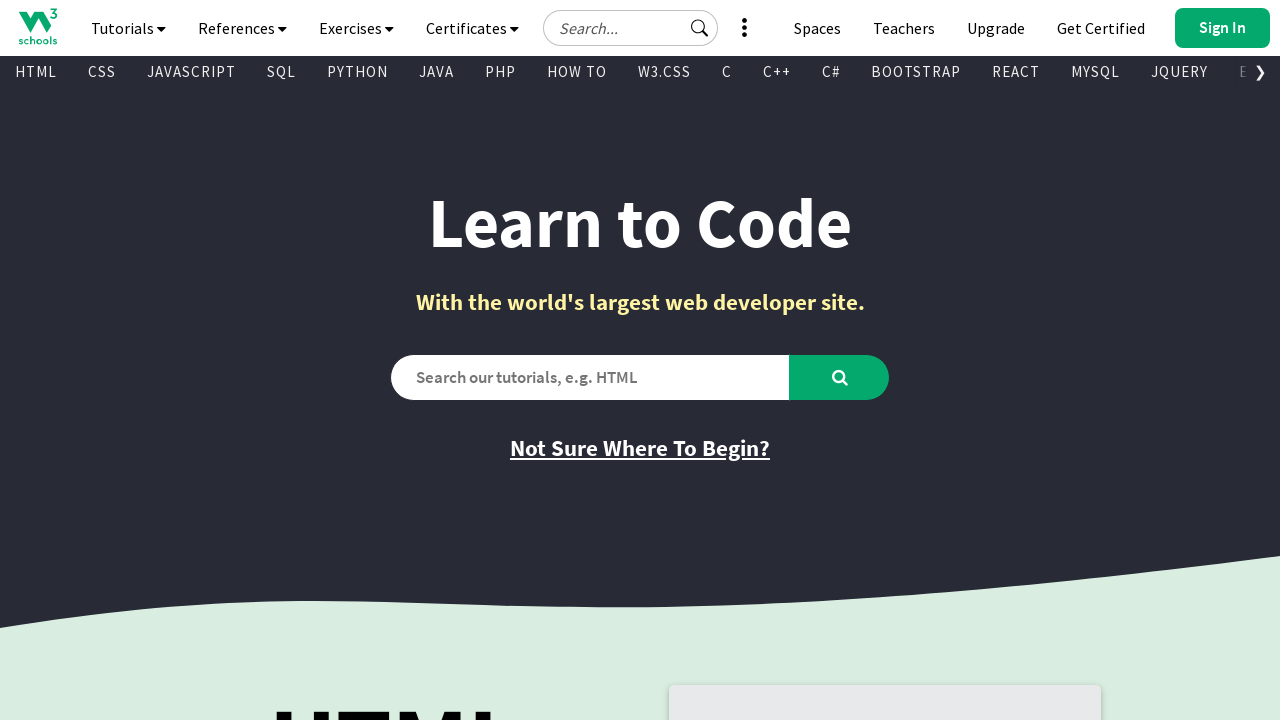

Filled search box with 'HTML Tutorial' on #search2
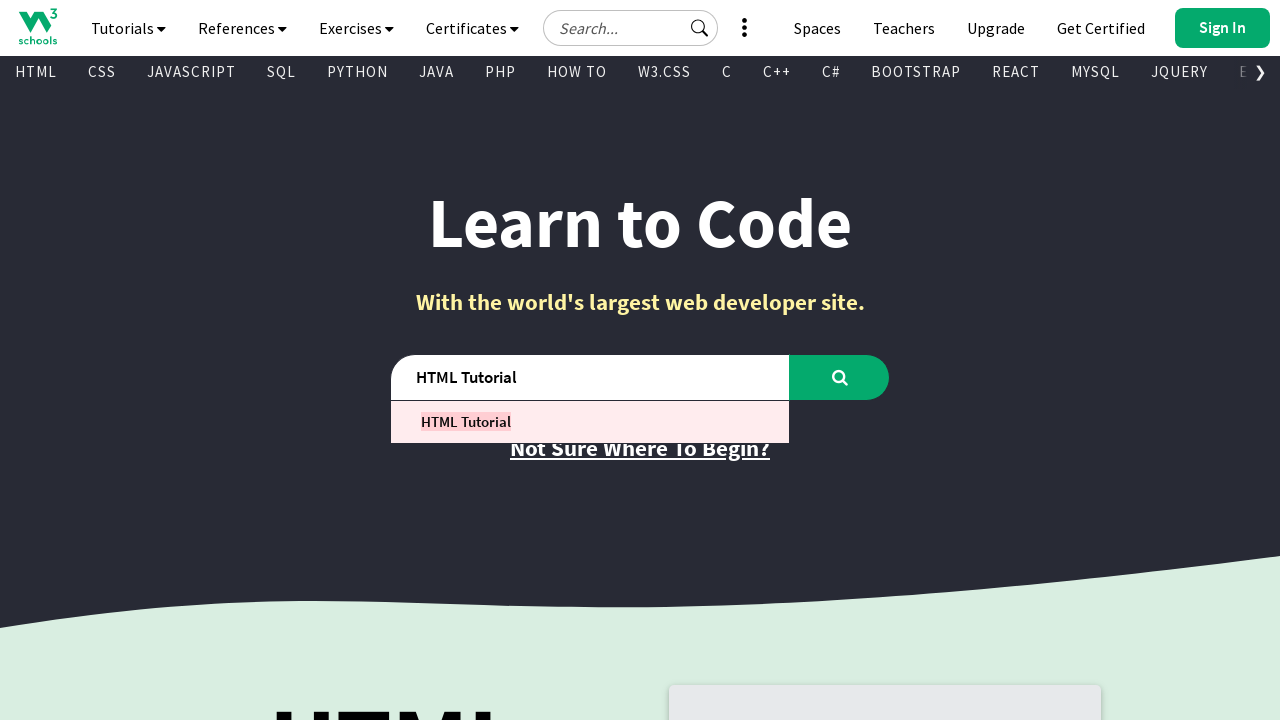

Clicked search button to search for HTML Tutorial at (840, 377) on #learntocode_searchbtn
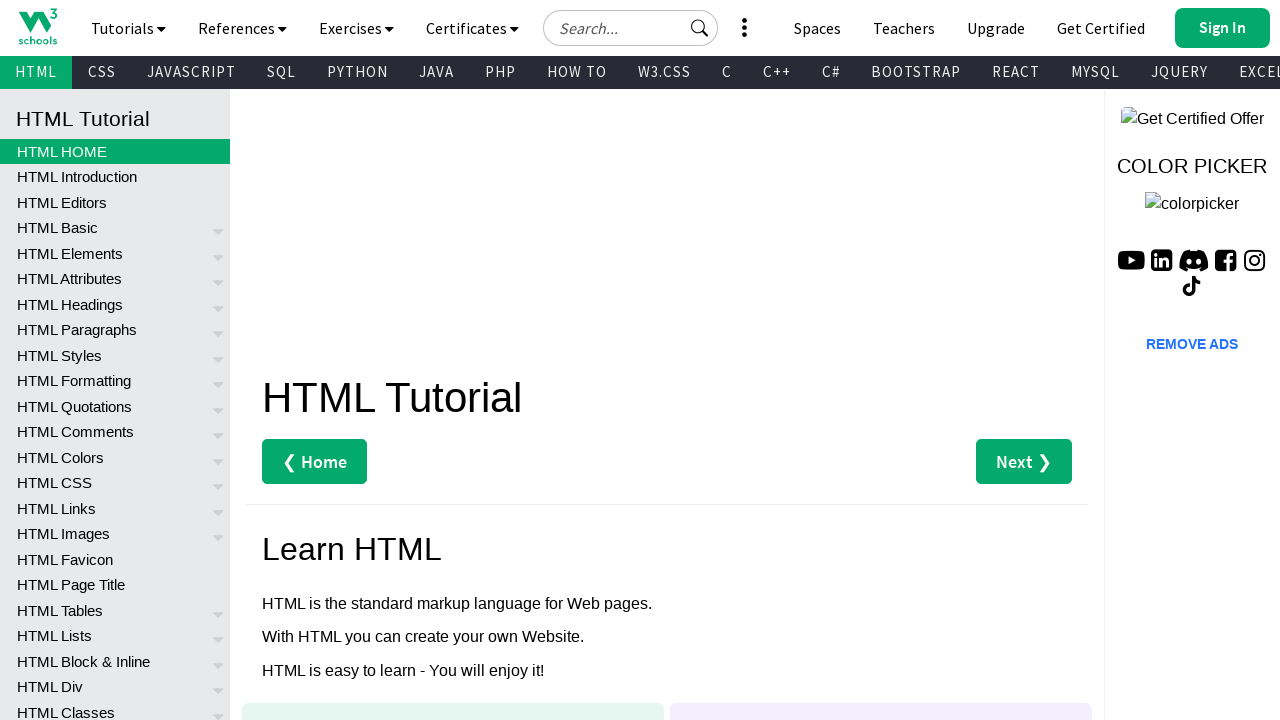

Waited for page to load with domcontentloaded state
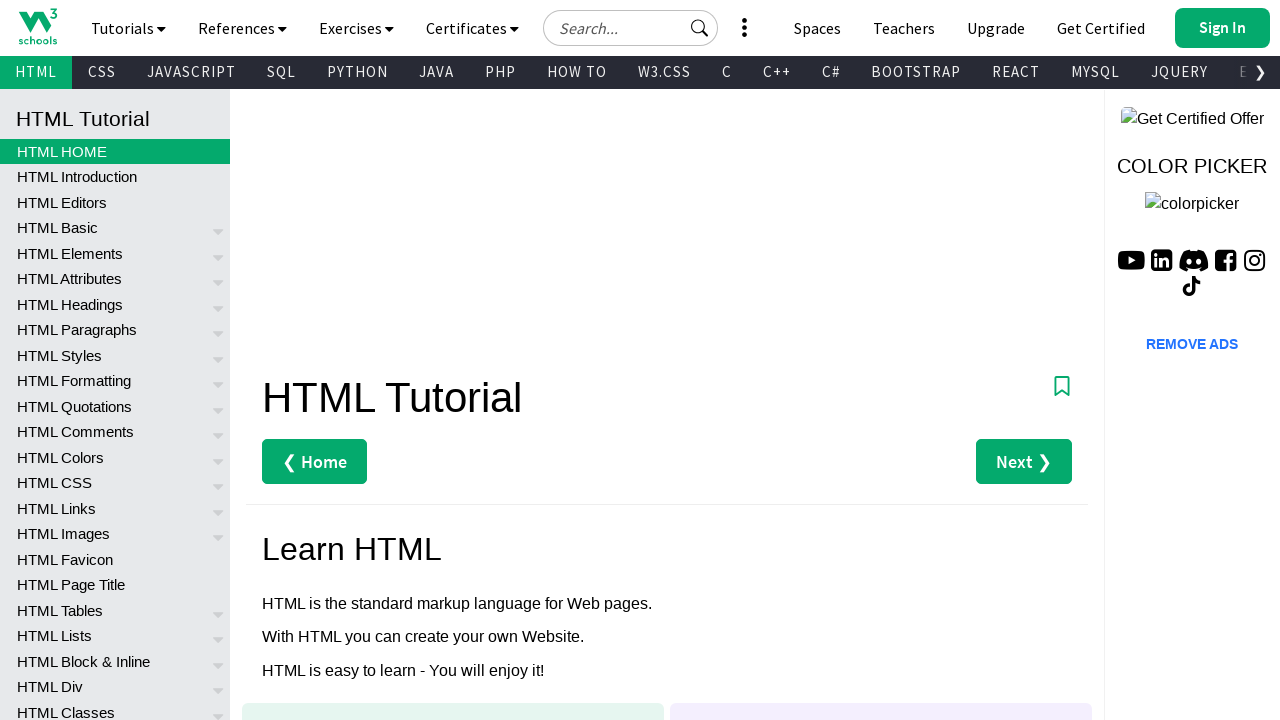

Verified page title changed to 'HTML Tutorial'
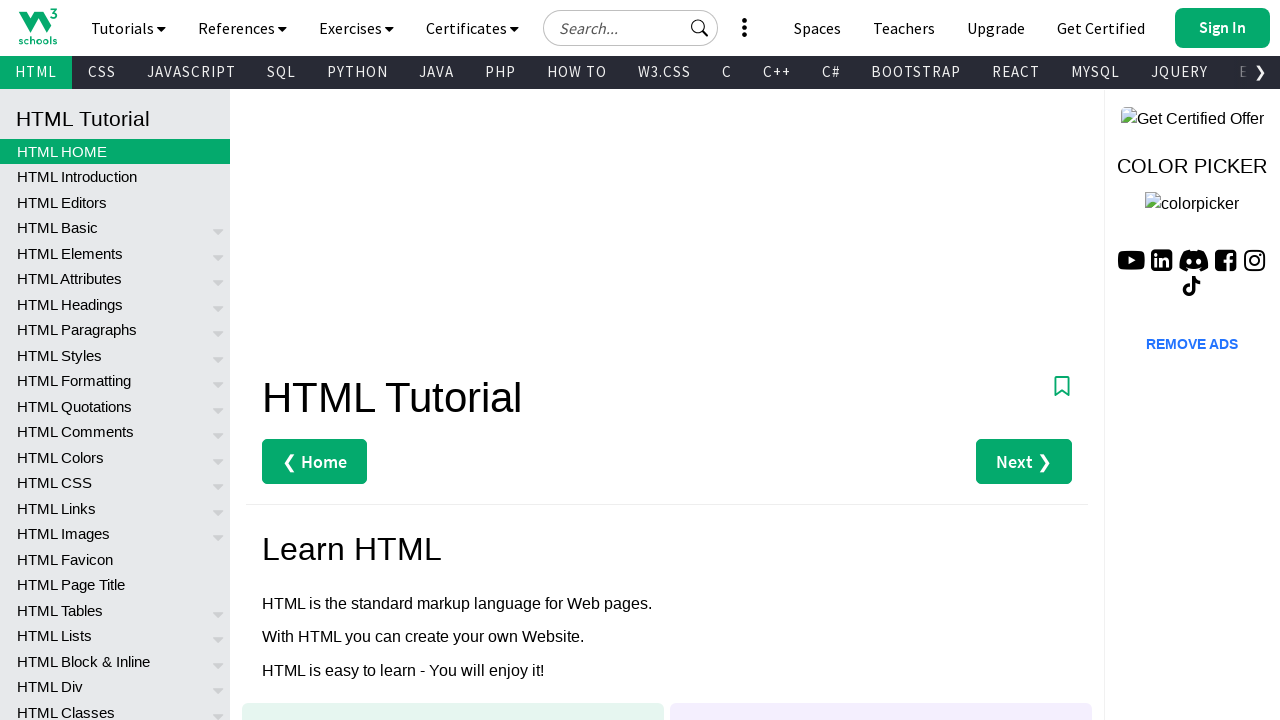

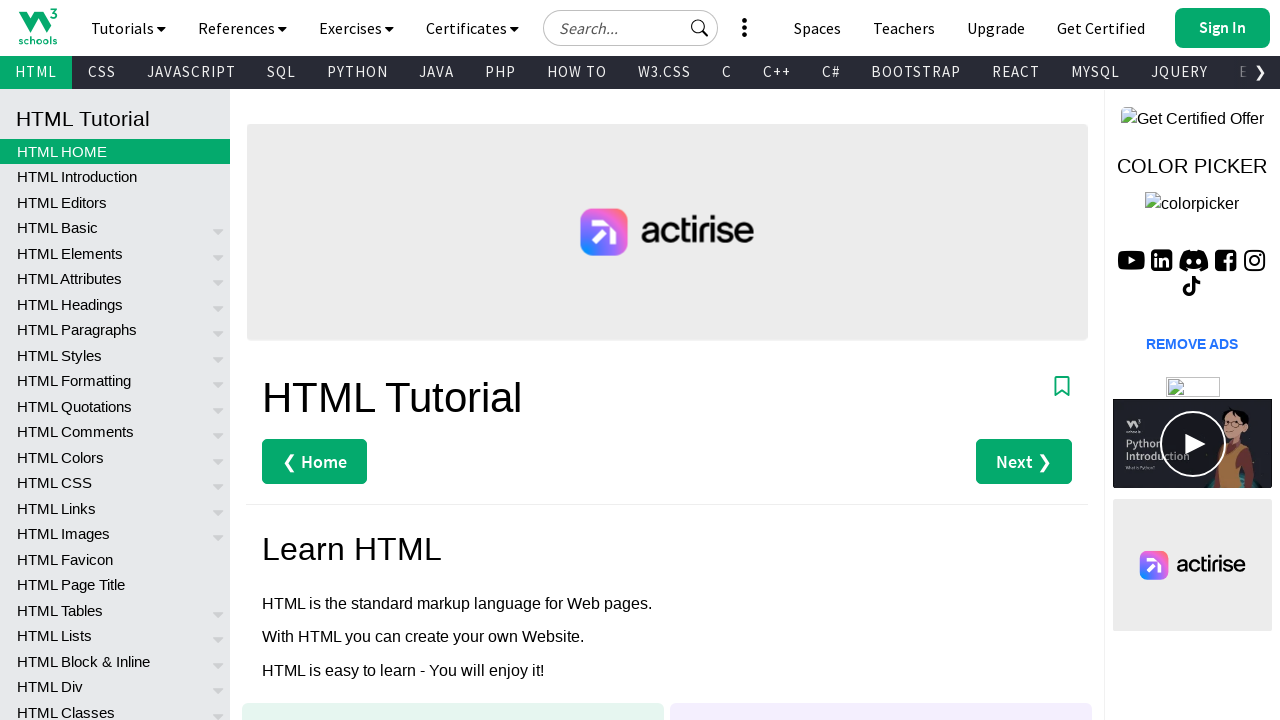